Tests the upload dialog interaction by clicking the upload button, dismissing the file picker dialog with ESC key, clicking submit, and verifying an error message appears about PDF requirement.

Starting URL: https://claruswaysda.github.io/downloadUpload.html

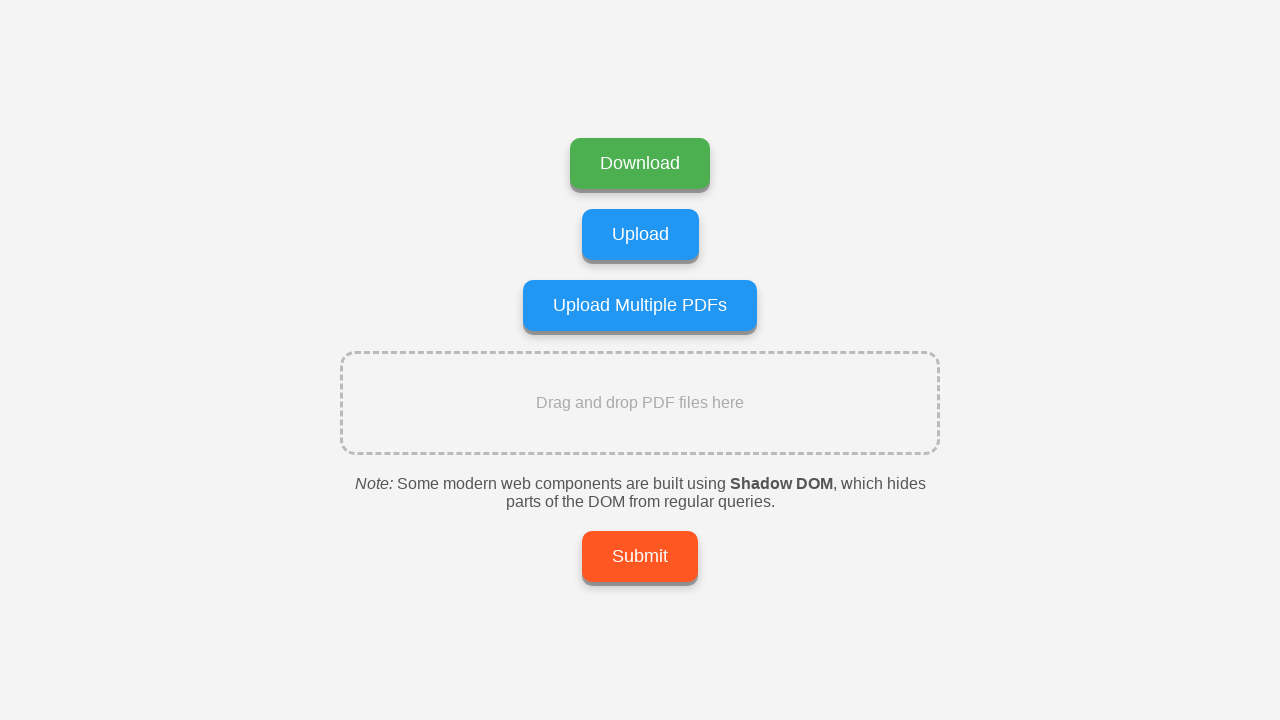

Clicked the Upload button at (640, 234) on xpath=(//label[@class='upload-btn'])[1]
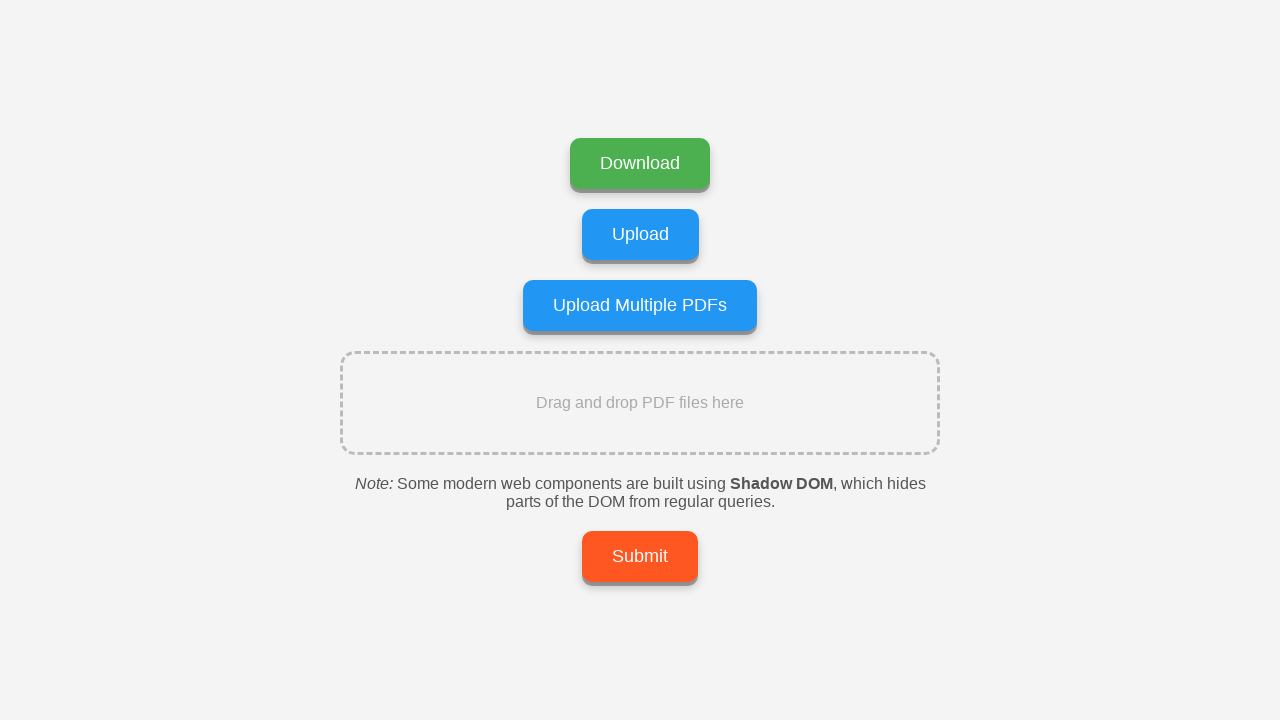

Waited for file picker dialog to appear
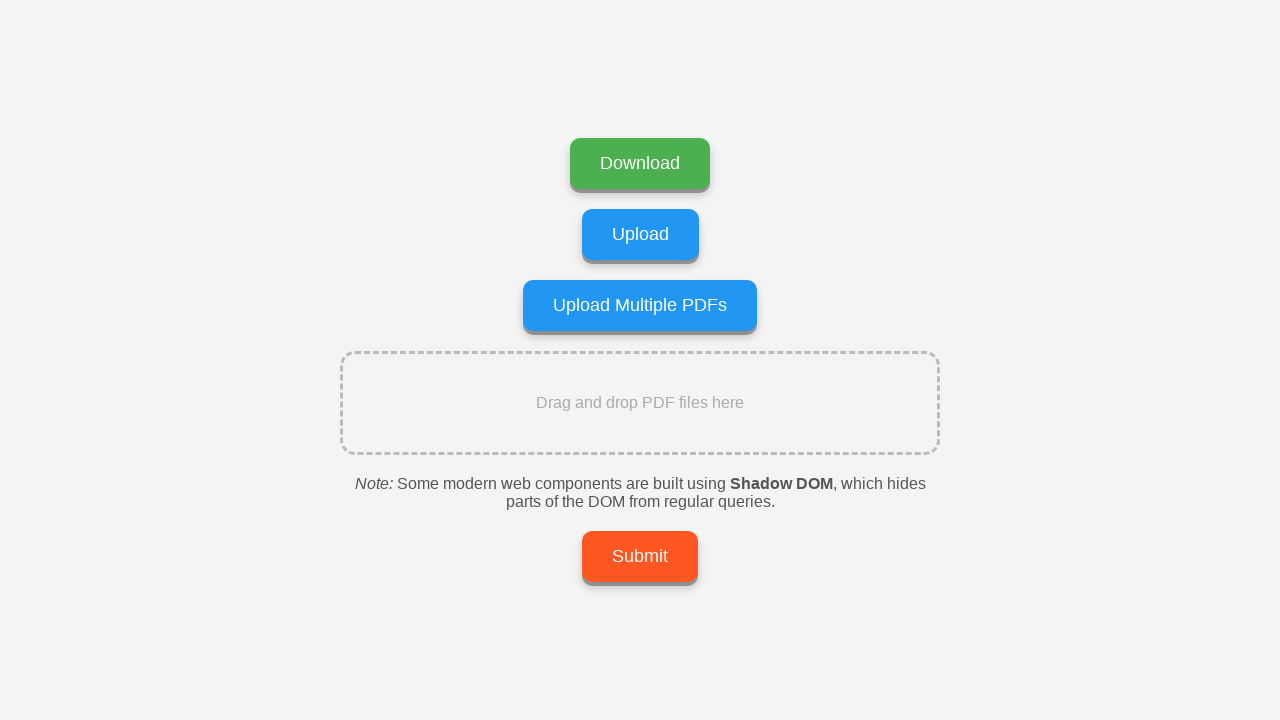

Dismissed file picker dialog by pressing ESC key
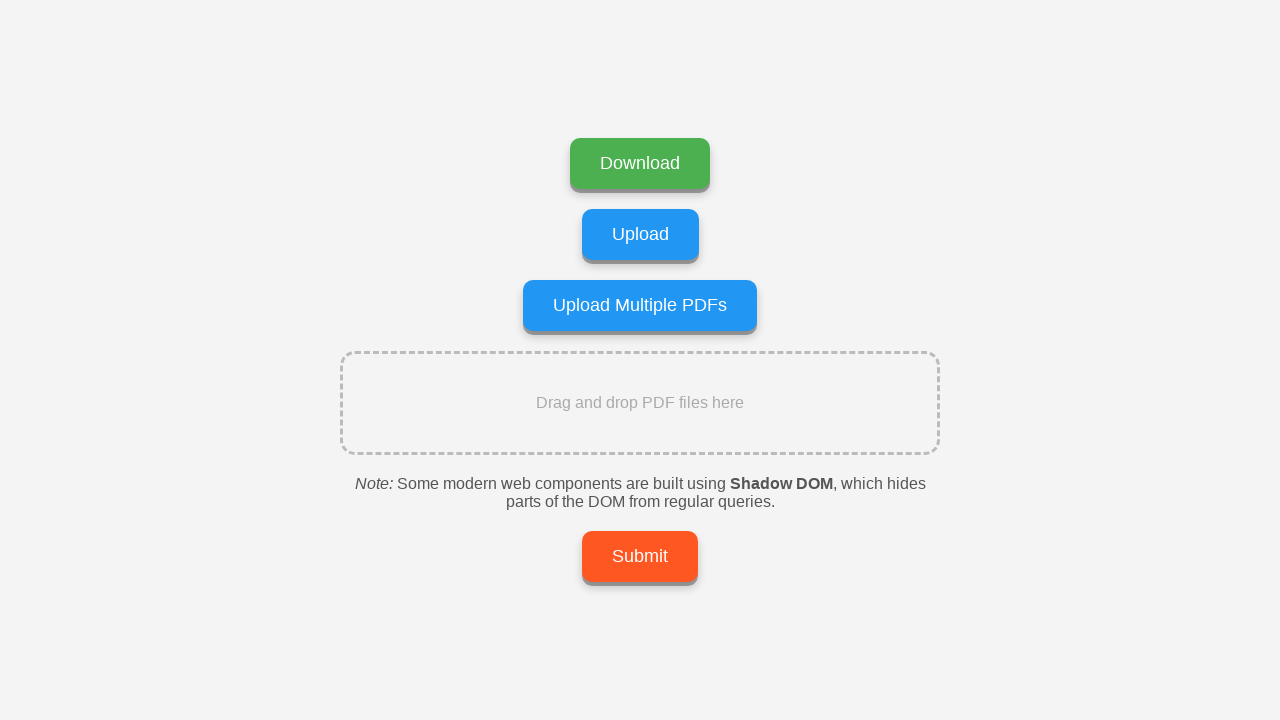

Clicked the Submit button at (640, 556) on xpath=//*[.='Submit']
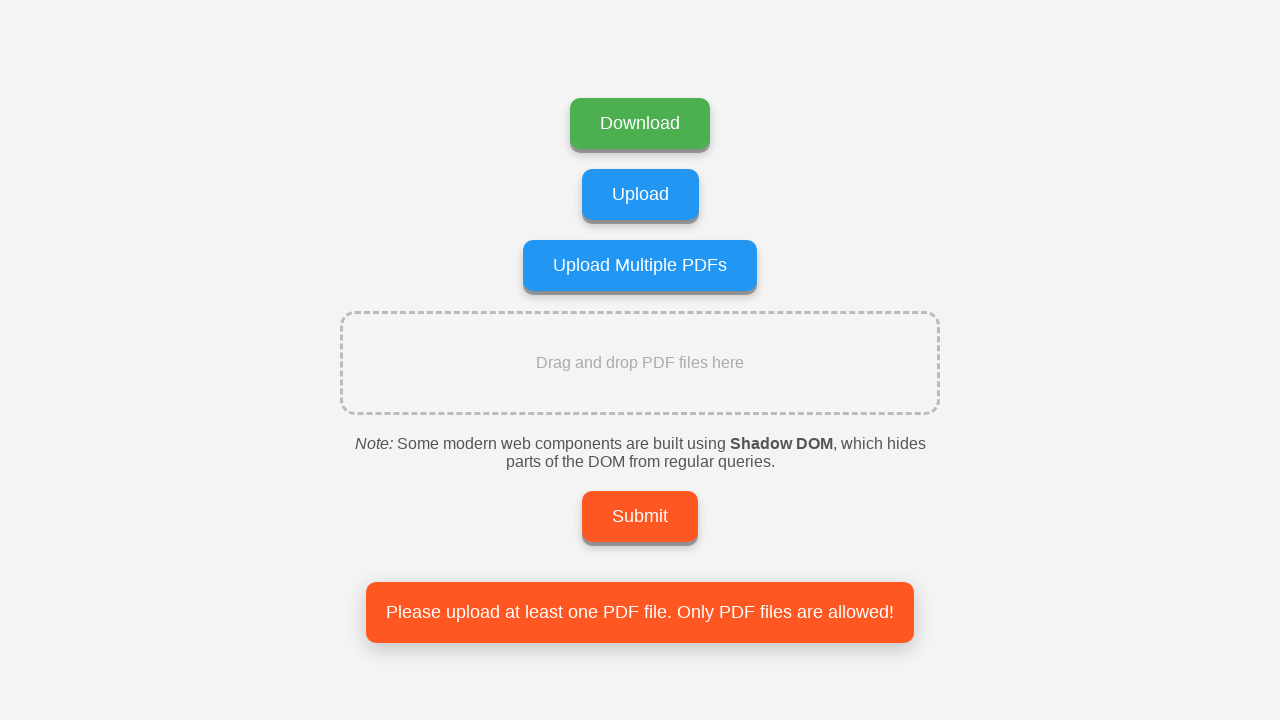

Error alert box appeared
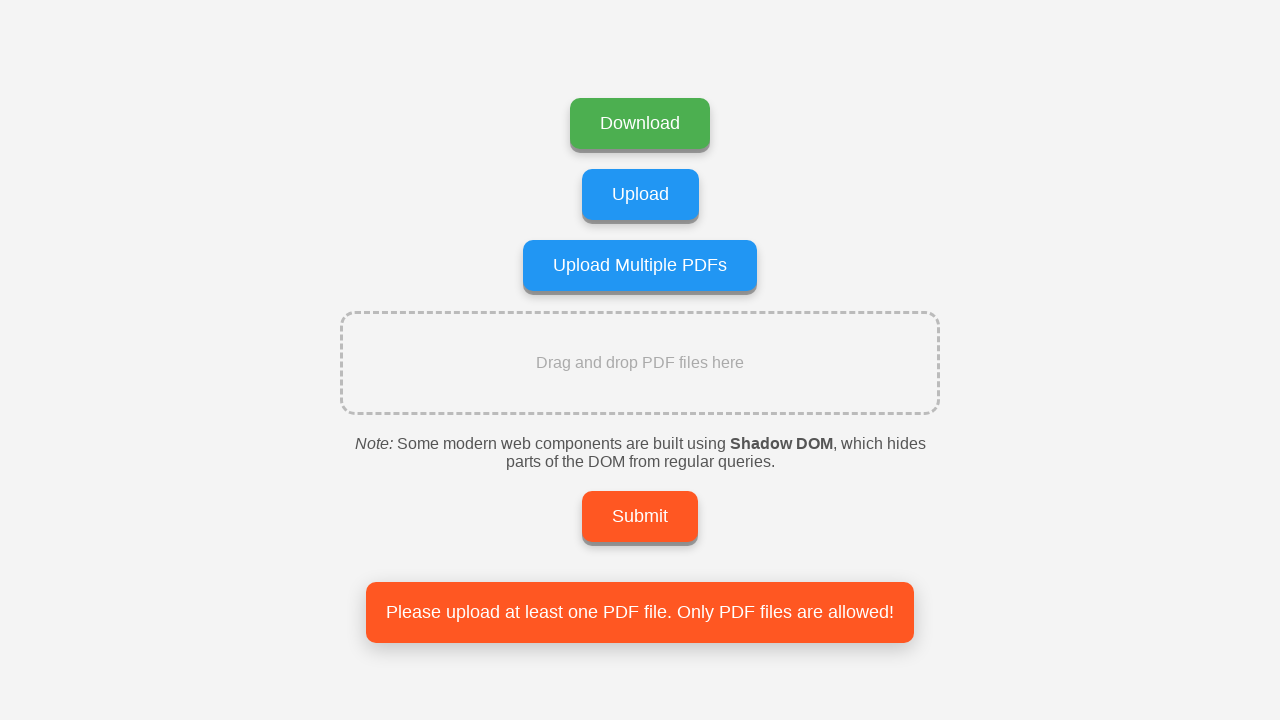

Verified error message contains 'PDF' requirement text
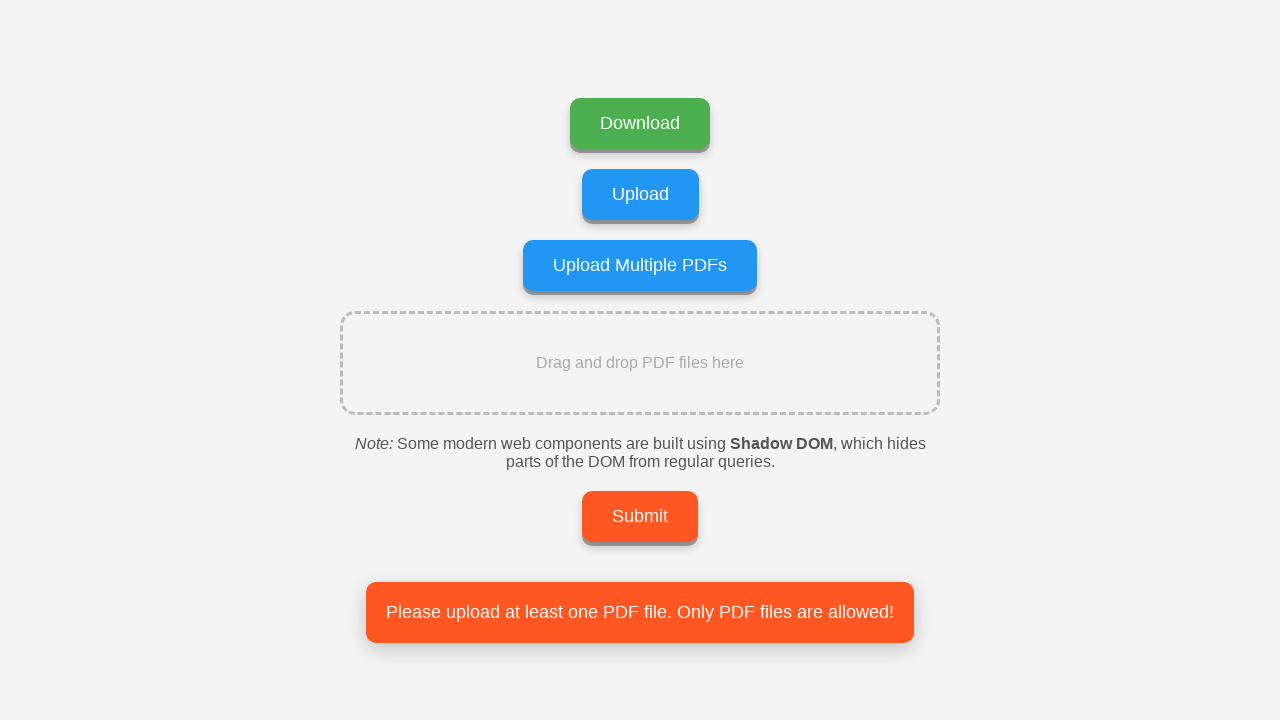

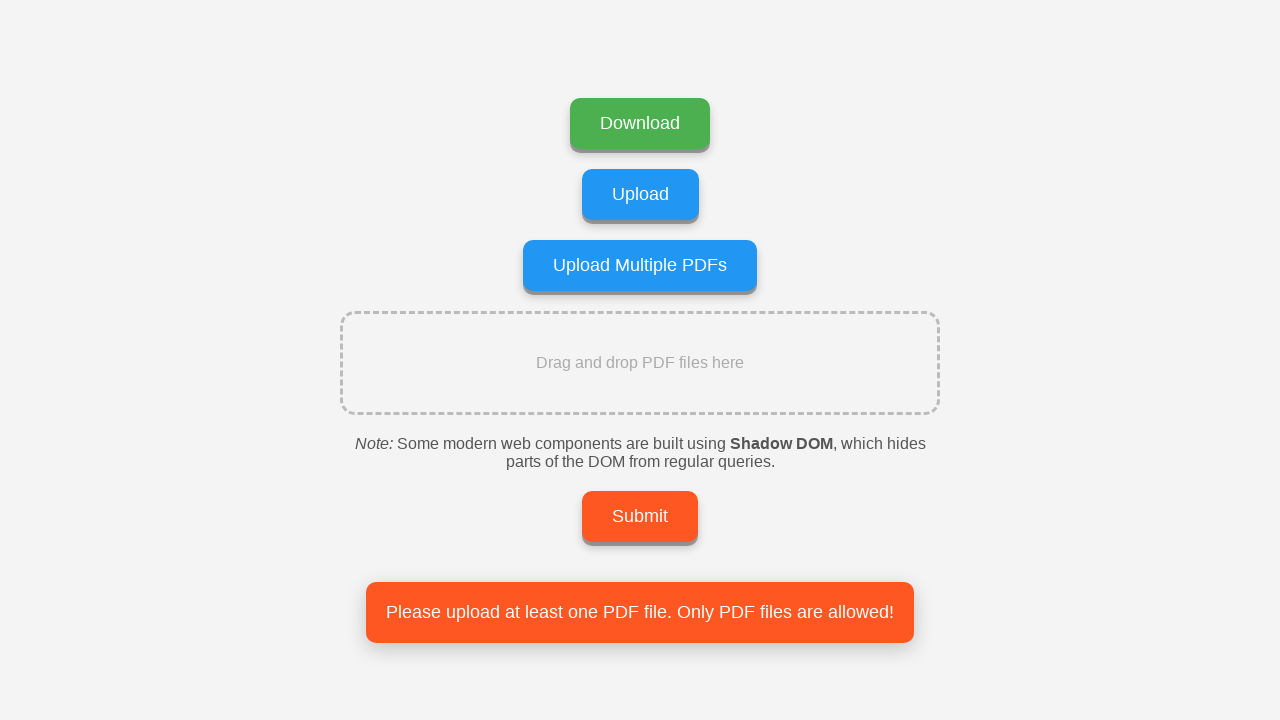